Tests clicking an alert button on a demo page and handling the resulting JavaScript alert dialog by accepting it

Starting URL: https://omayo.blogspot.com/

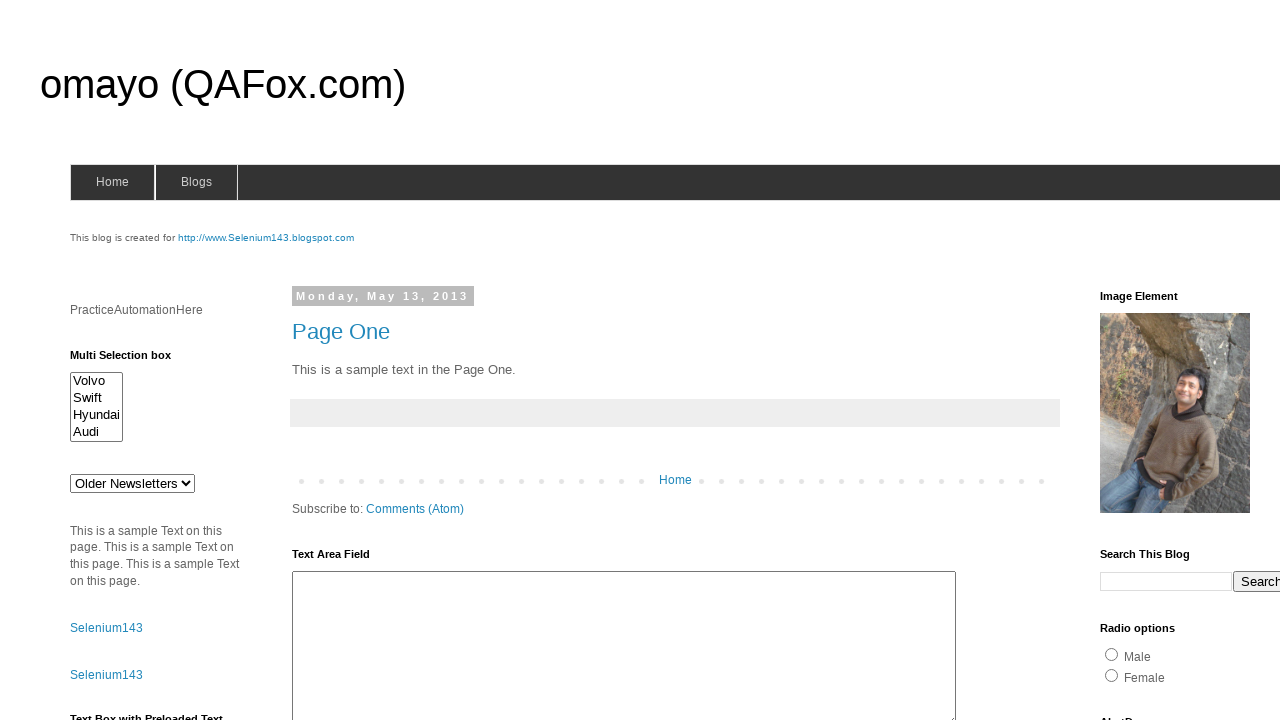

Located alert button with ID 'alert1' at (1154, 361) on #alert1
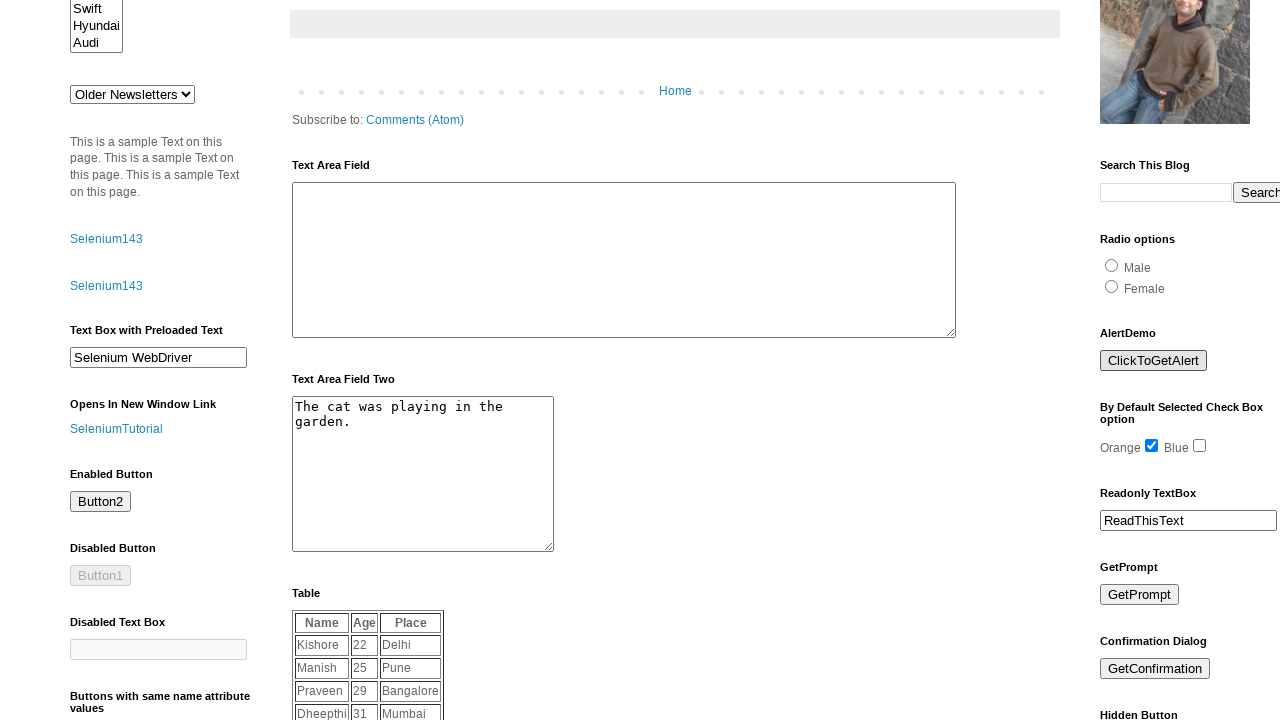

Set up dialog handler to accept alerts
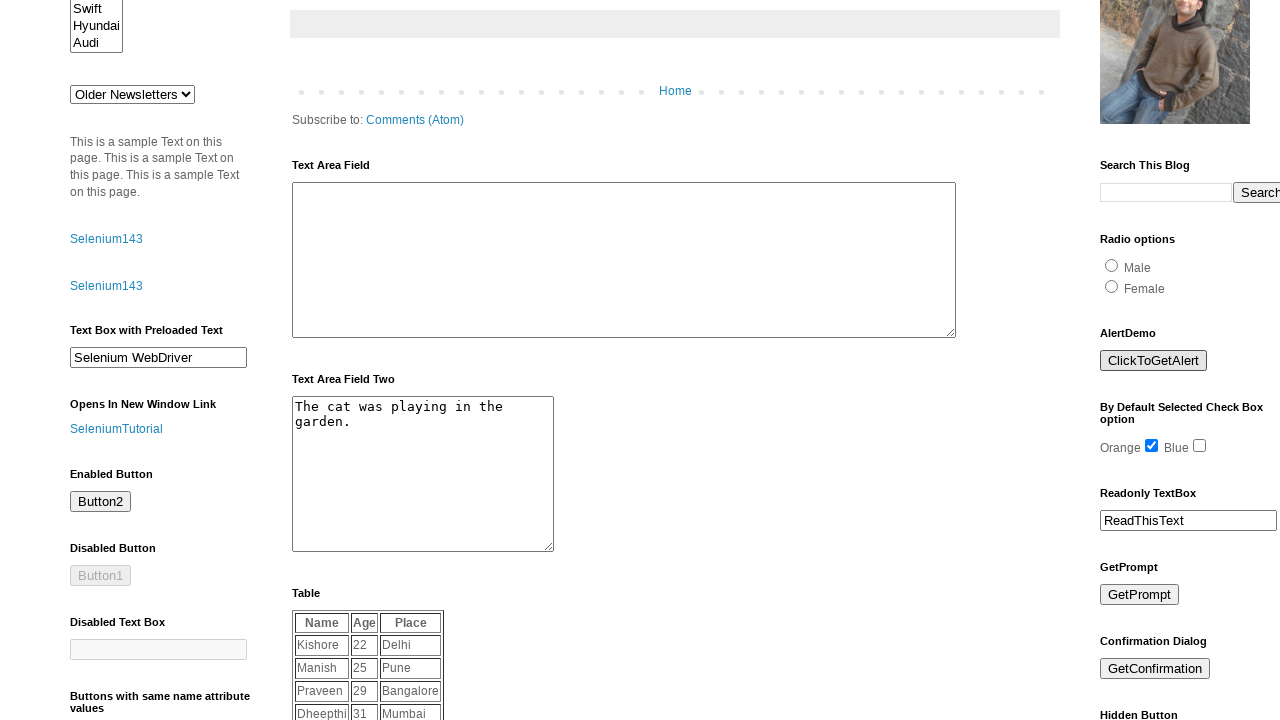

Configured alternative dialog handler function
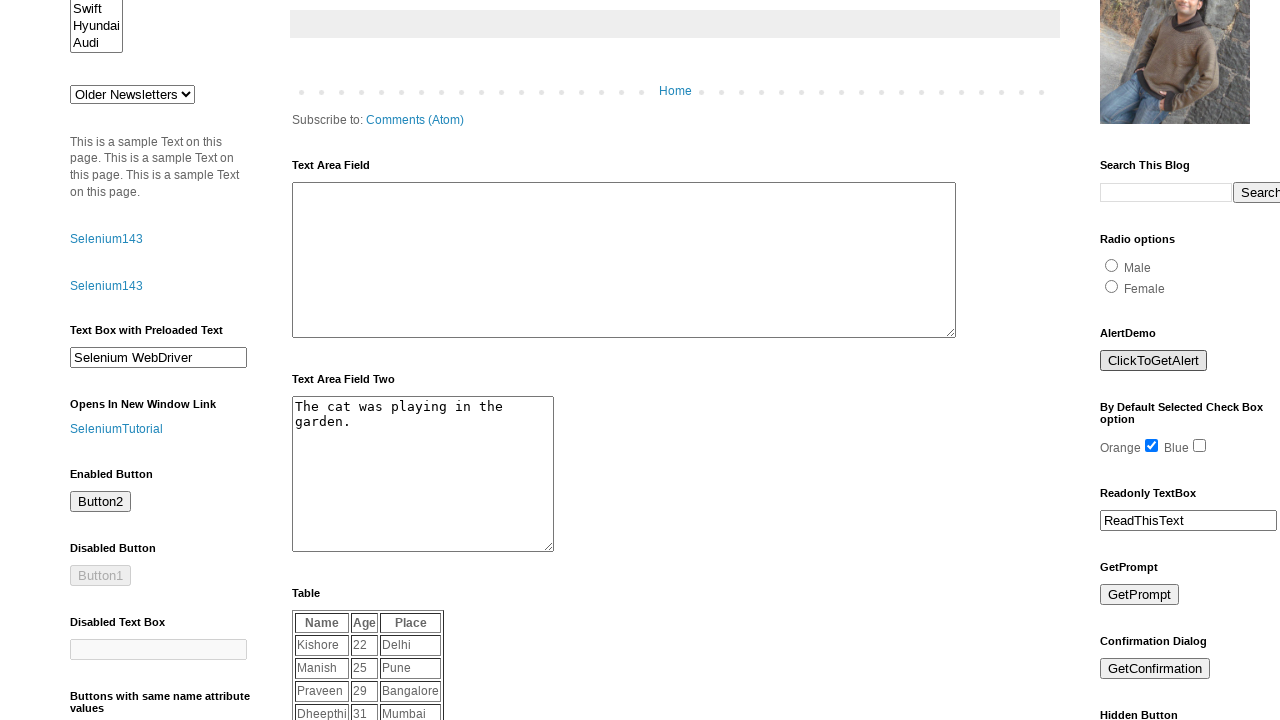

Clicked alert button to trigger JavaScript alert dialog at (1154, 361) on #alert1
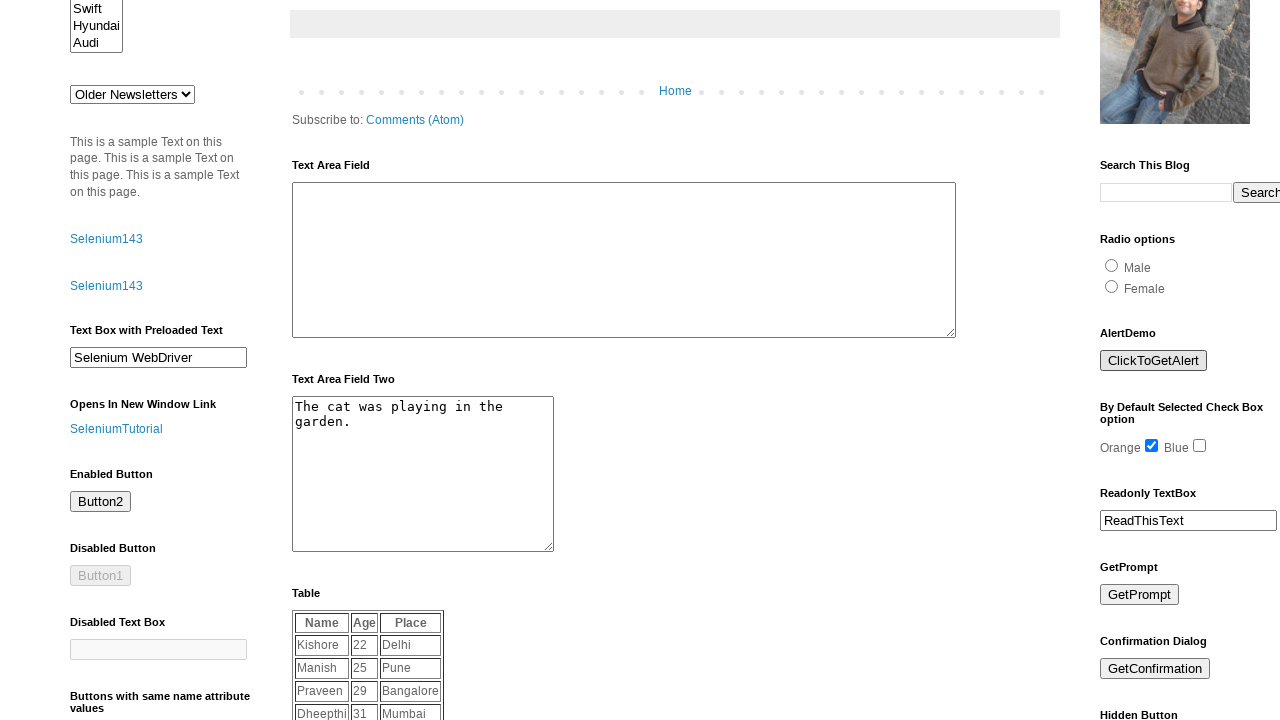

Waited for dialog interaction to complete
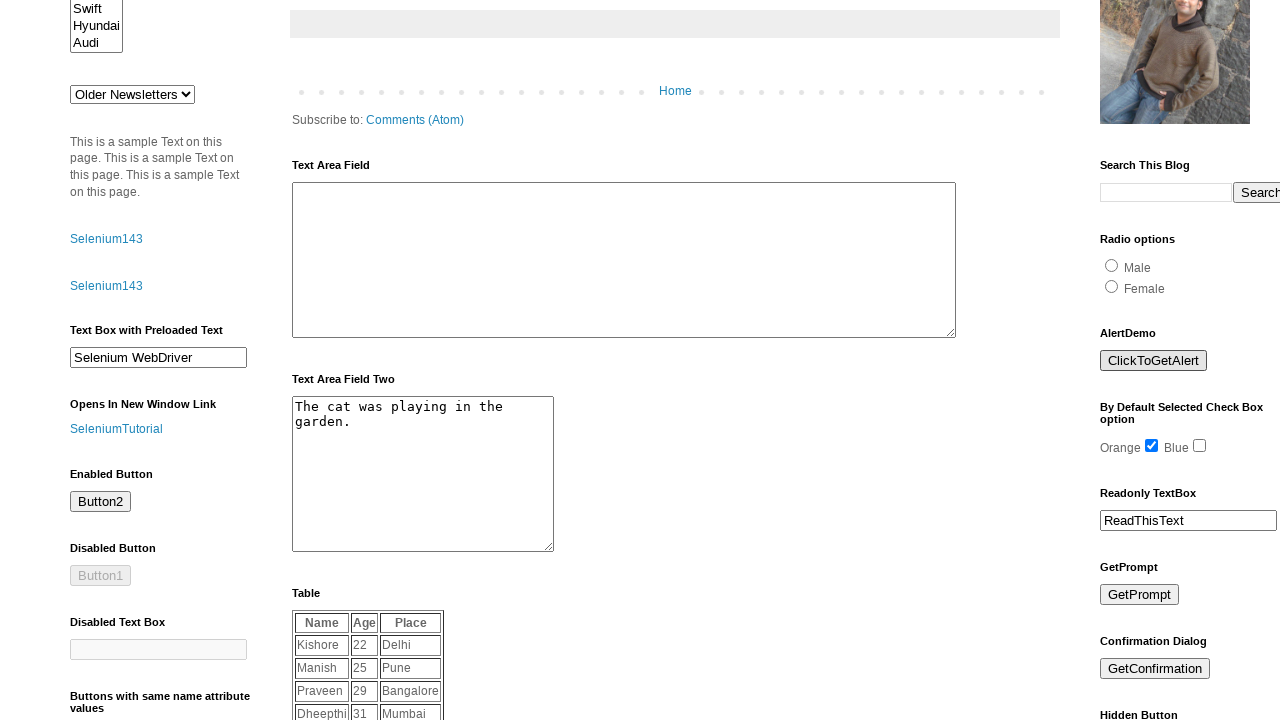

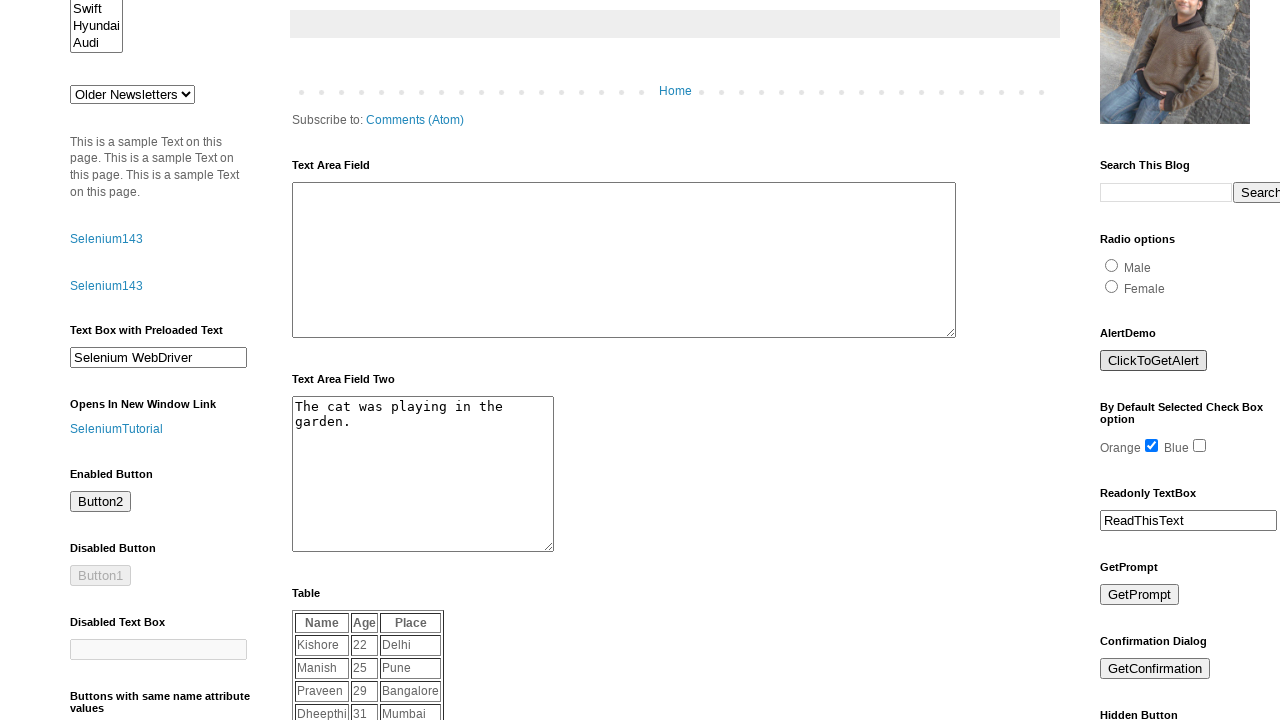